Tests the shopping cart functionality on a practice e-commerce site by searching for products containing "ca", adding Cashews to the cart, and opening the cart.

Starting URL: https://rahulshettyacademy.com/seleniumPractise/#/

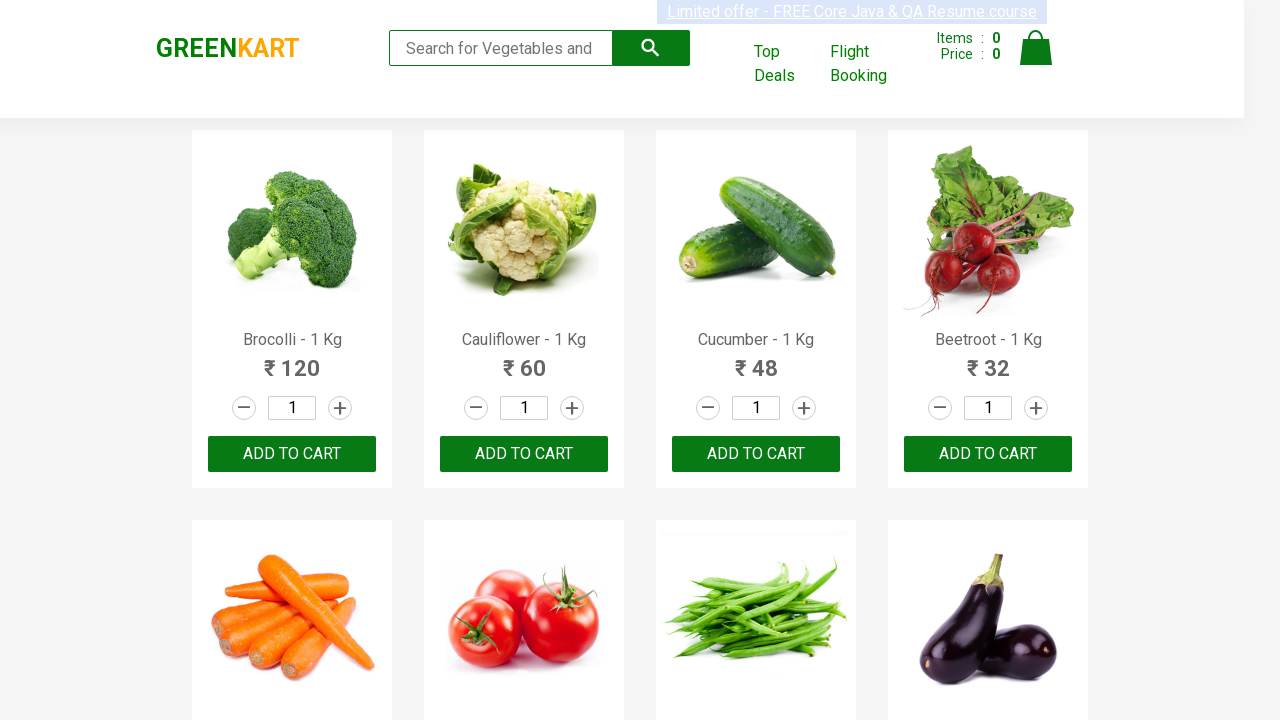

Filled search field with 'ca' to filter products on .search-keyword
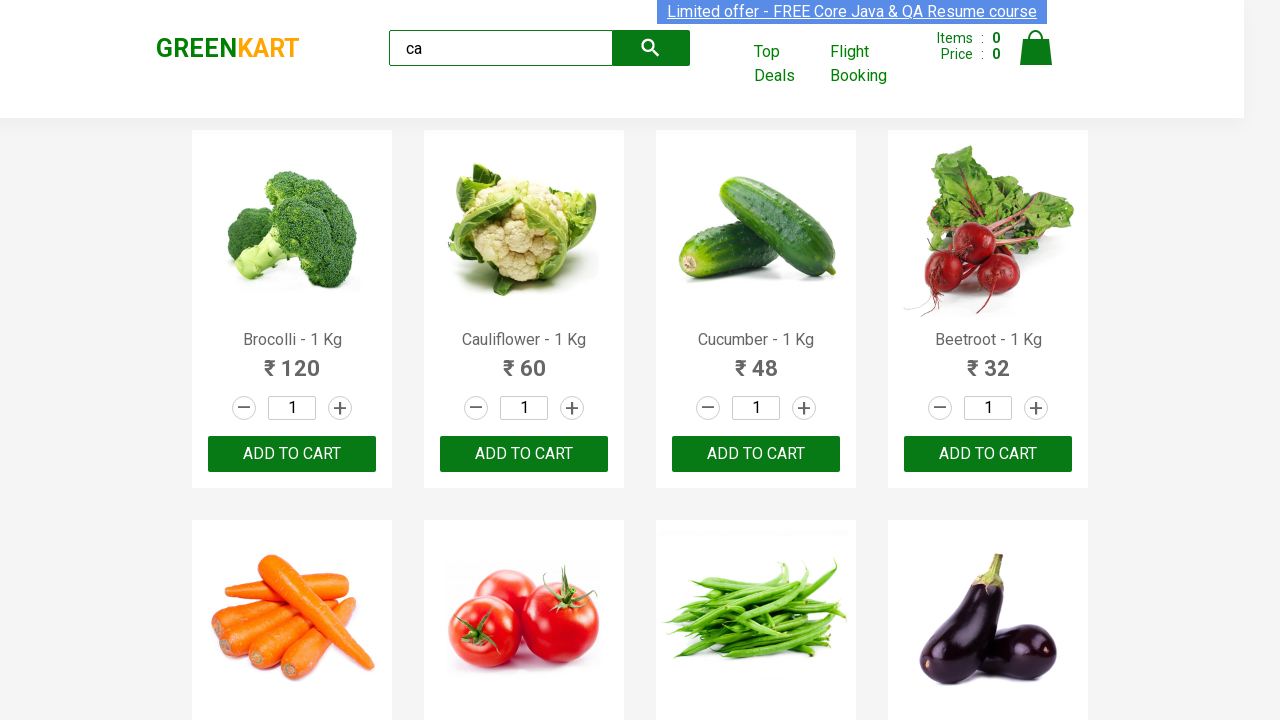

Waited for products to filter and load
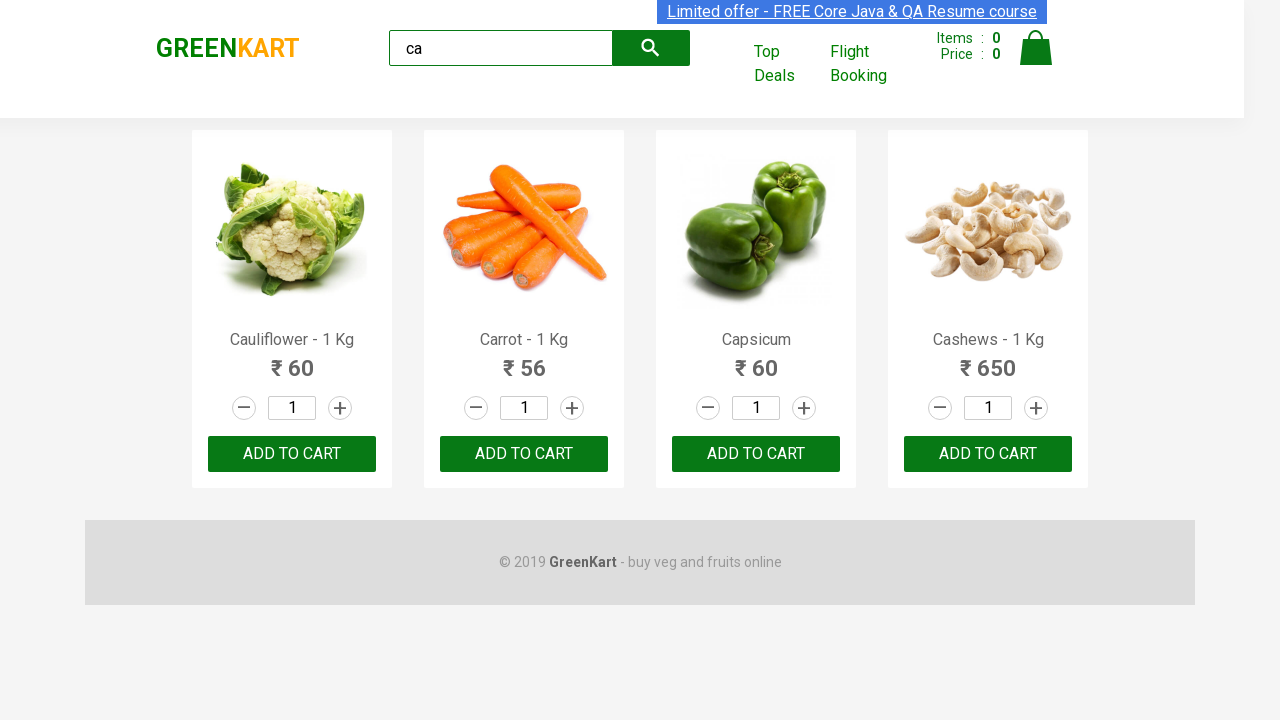

Retrieved all visible product elements
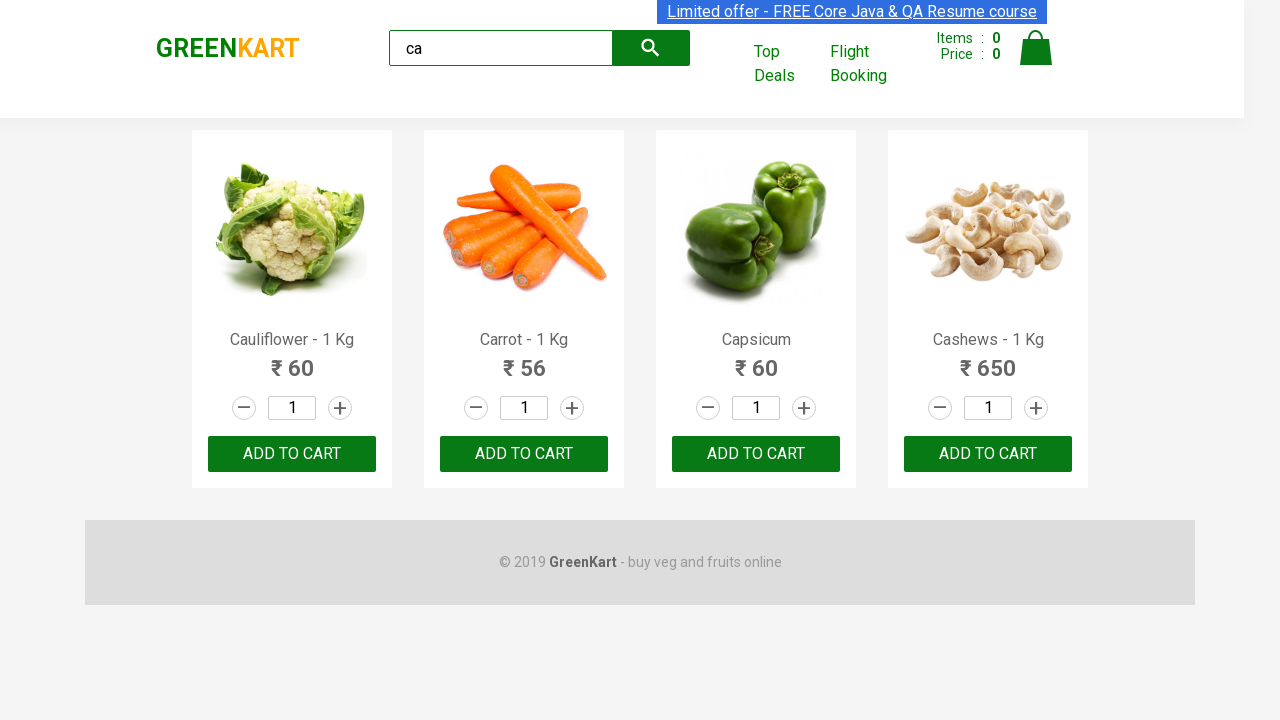

Extracted product name: Cauliflower - 1 Kg
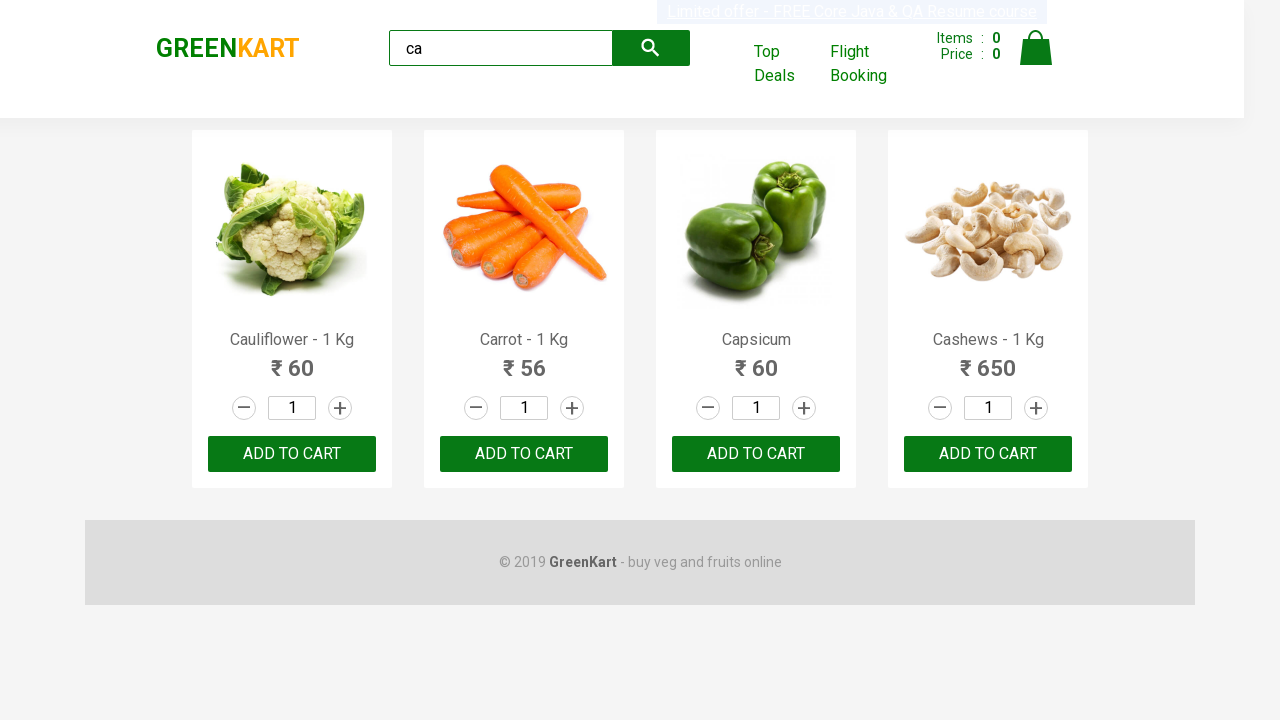

Extracted product name: Carrot - 1 Kg
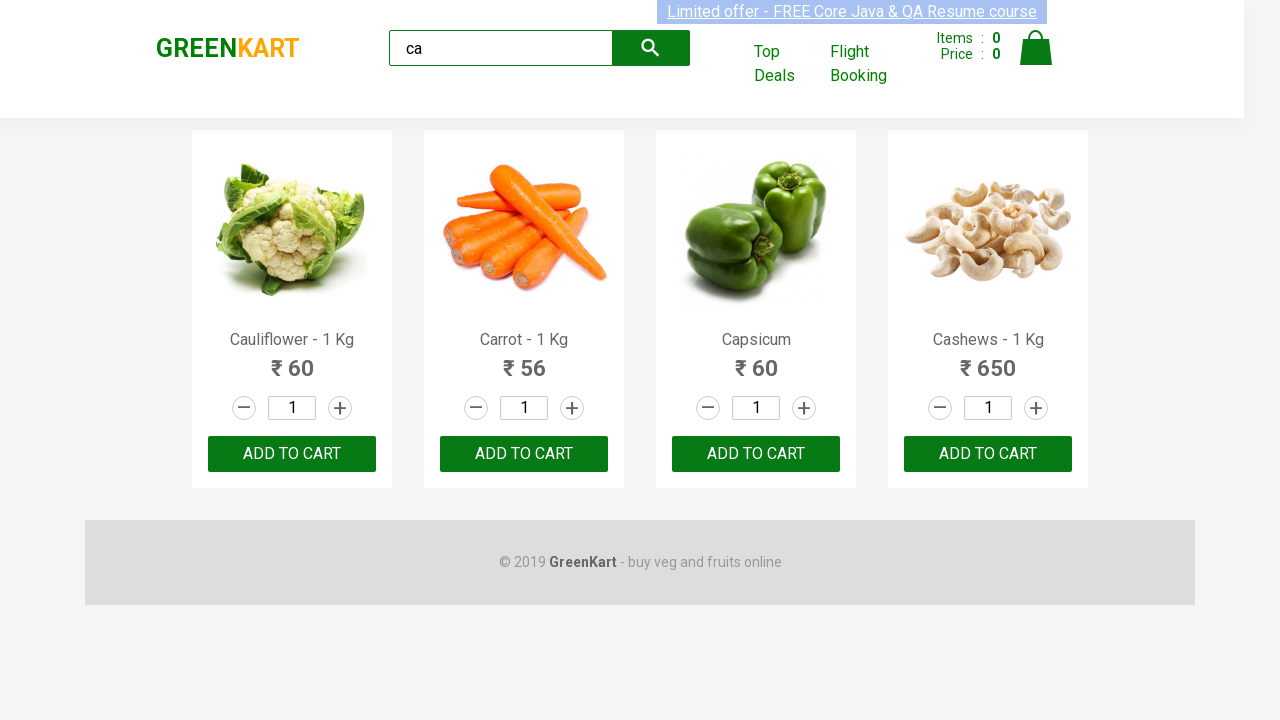

Extracted product name: Capsicum
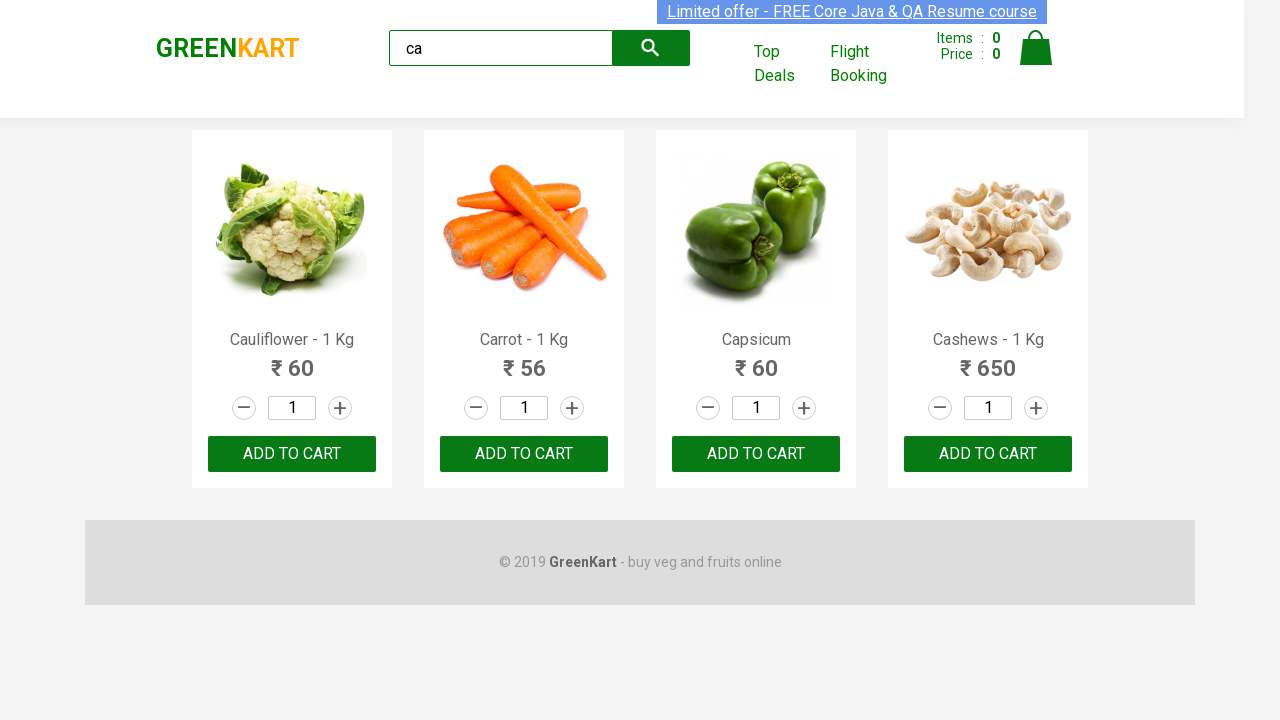

Extracted product name: Cashews - 1 Kg
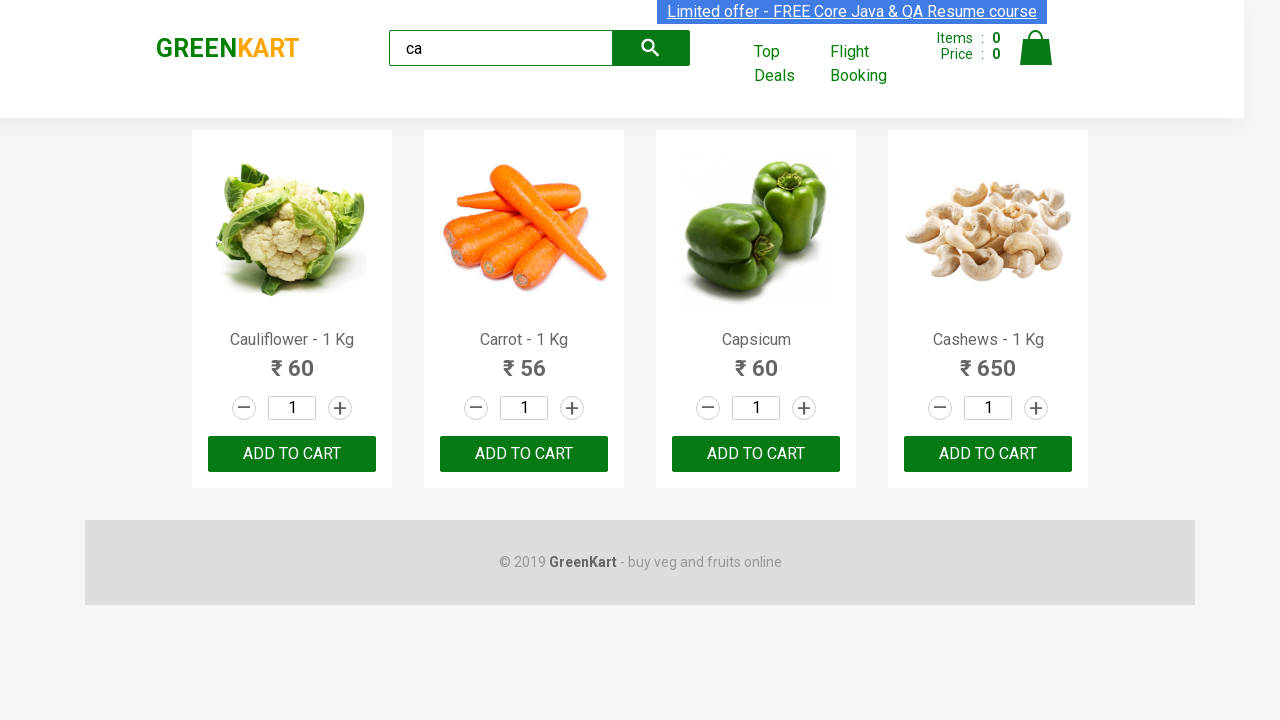

Clicked Add to Cart button for Cashews product at (988, 454) on .products .product >> nth=3 >> button
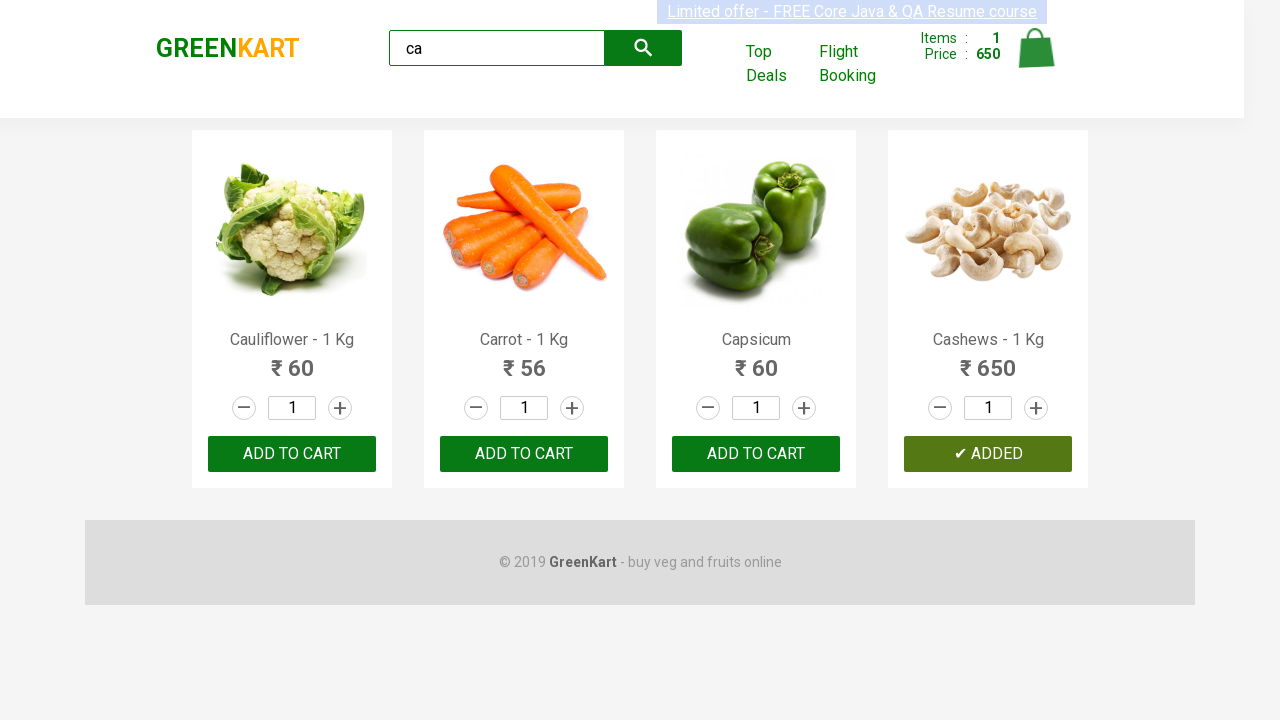

Clicked cart icon to open shopping cart at (1036, 48) on .cart-icon > img
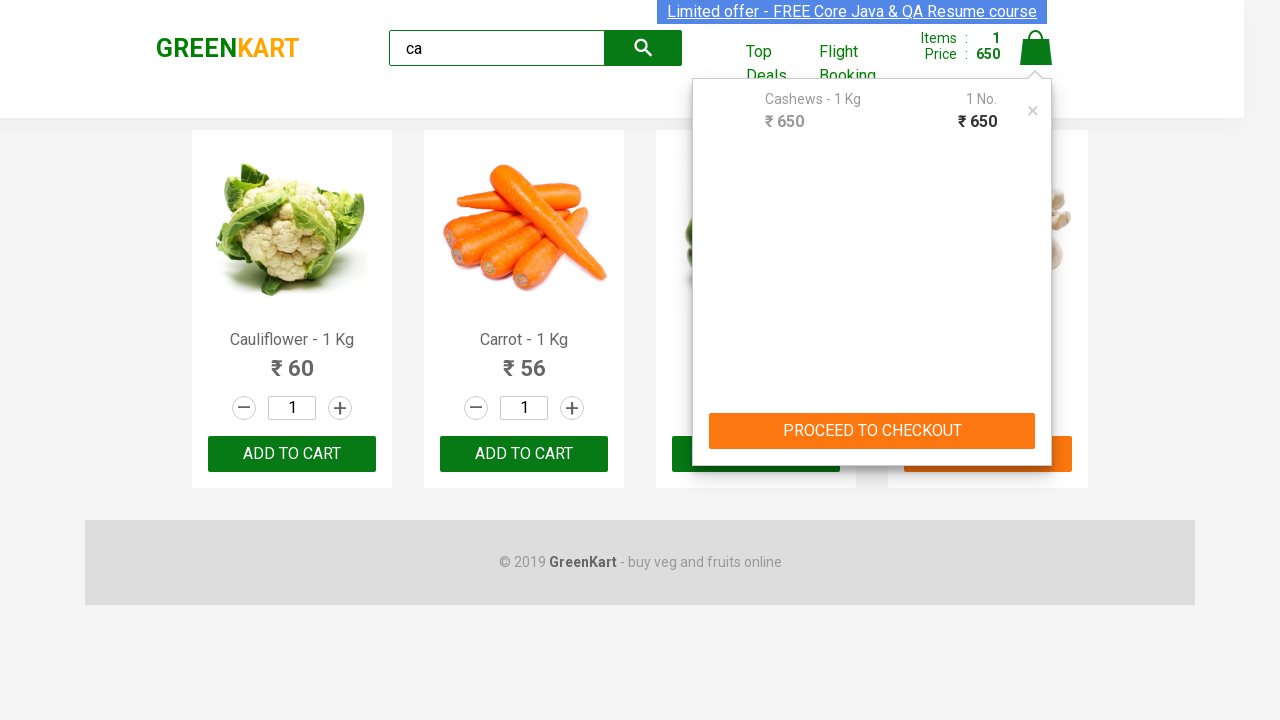

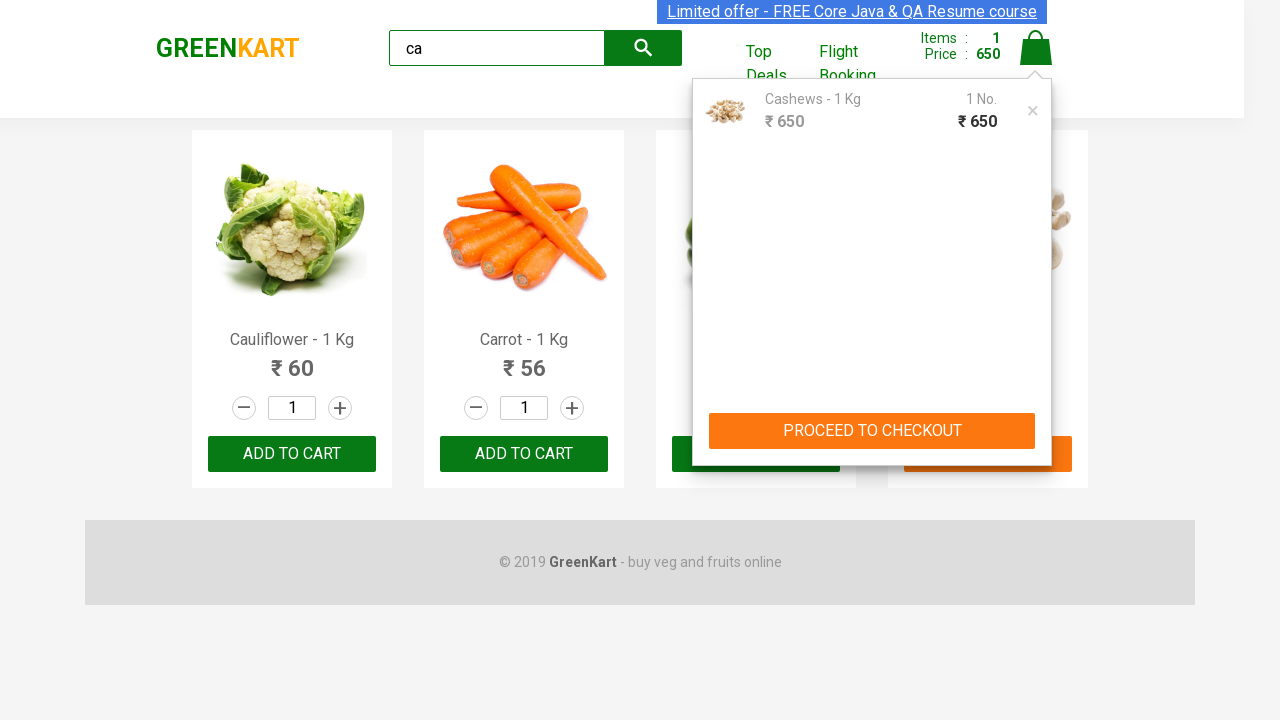